Tests dropdown selection functionality by selecting options from a dropdown menu by index, iterating through all available options

Starting URL: https://syntaxprojects.com/basic-select-dropdown-demo.php

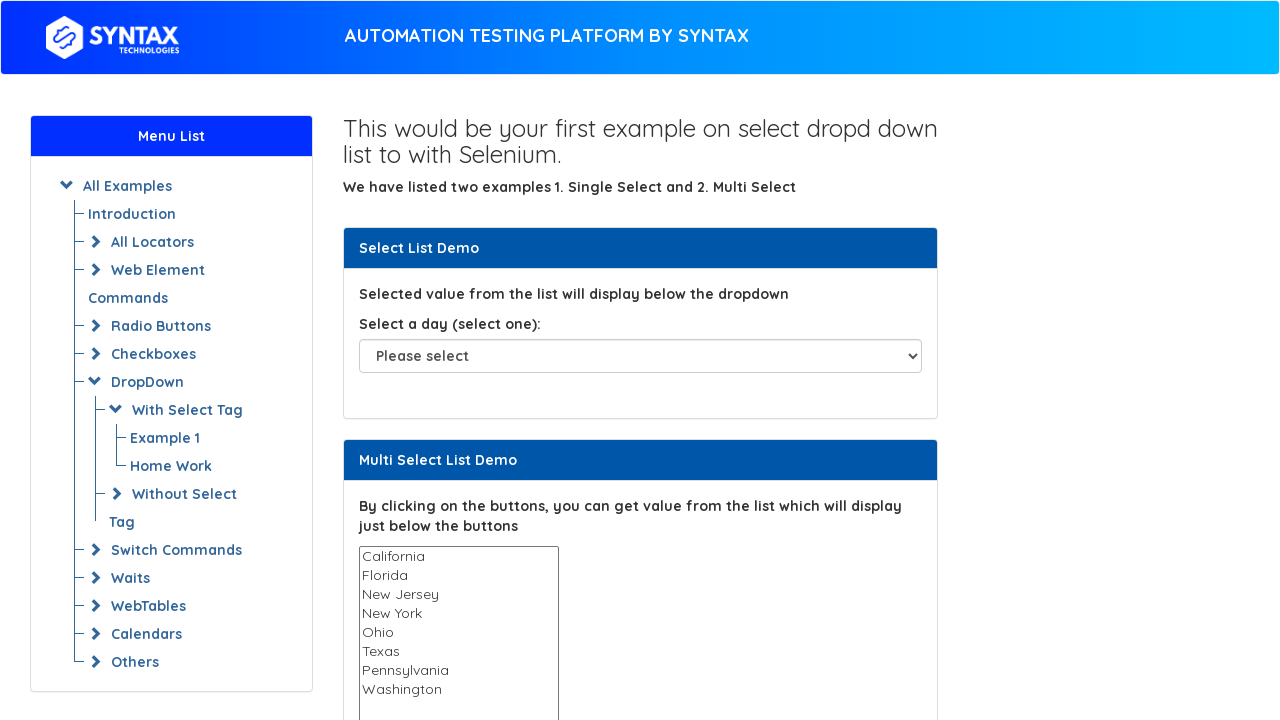

Selected dropdown option at index 3 on #select-demo
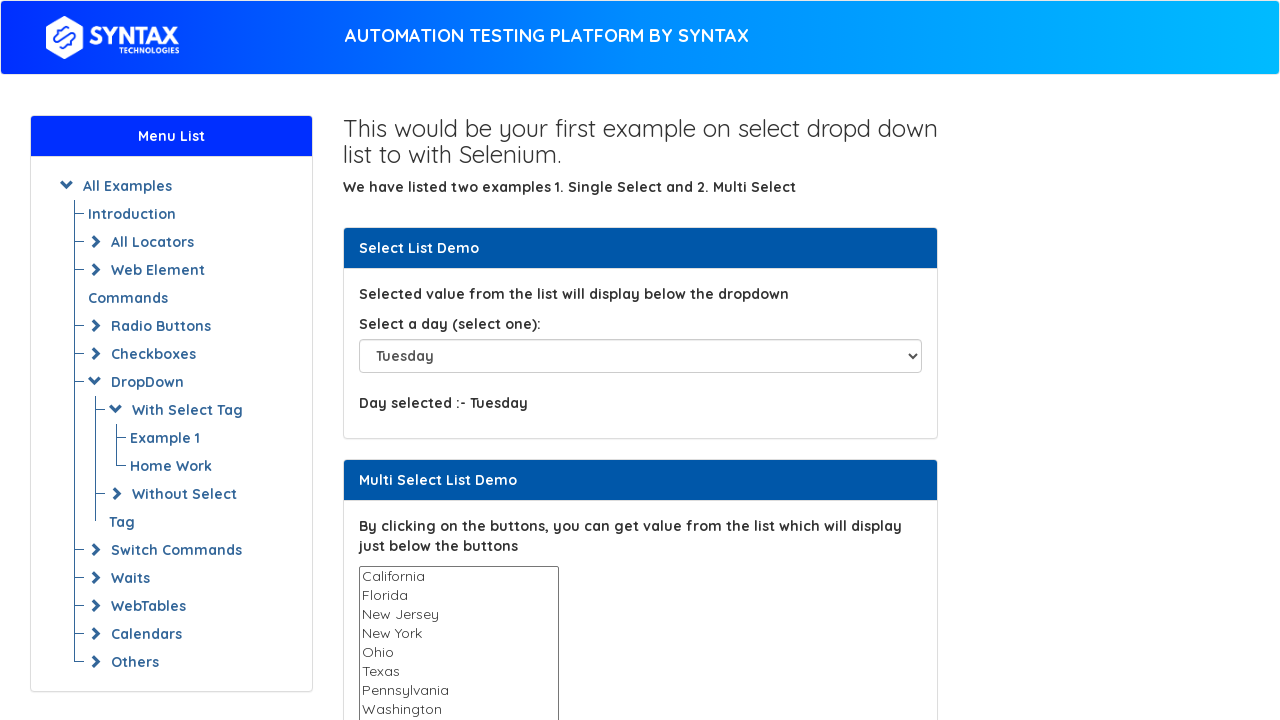

Located dropdown element
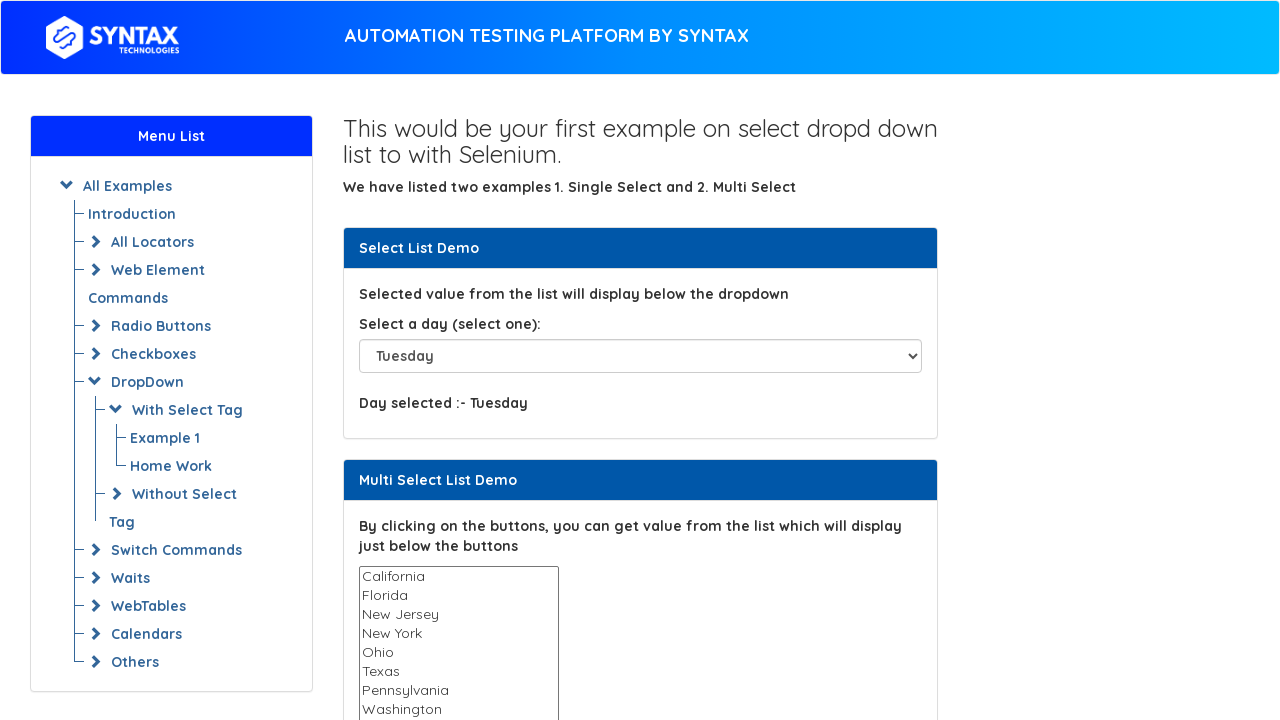

Retrieved all dropdown options (8 options found)
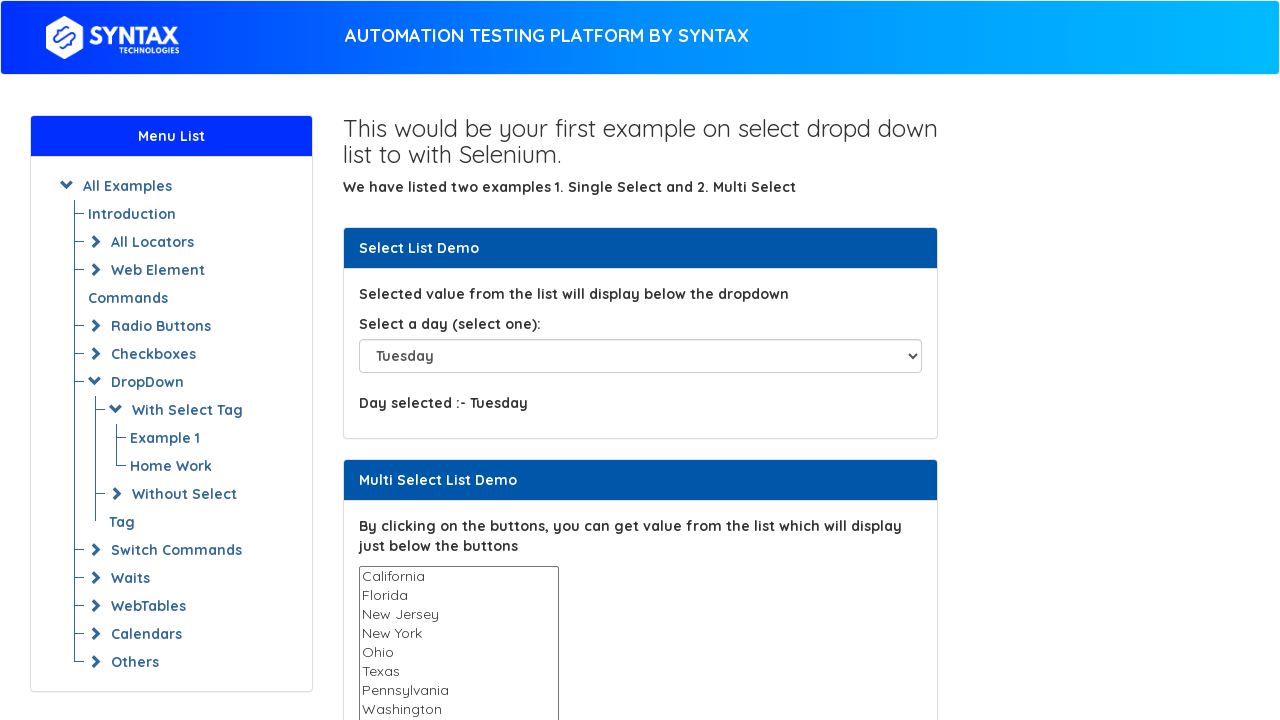

Selected dropdown option at index 1 on #select-demo
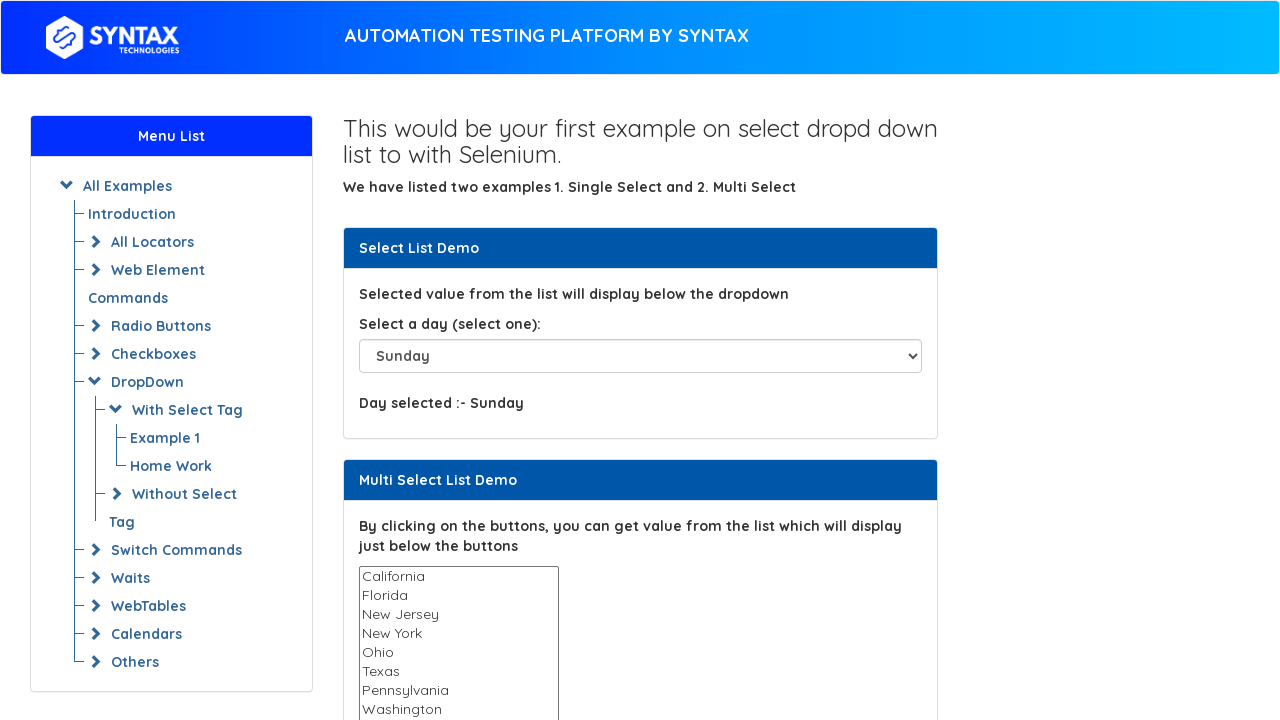

Waited 1000ms for option selection to process
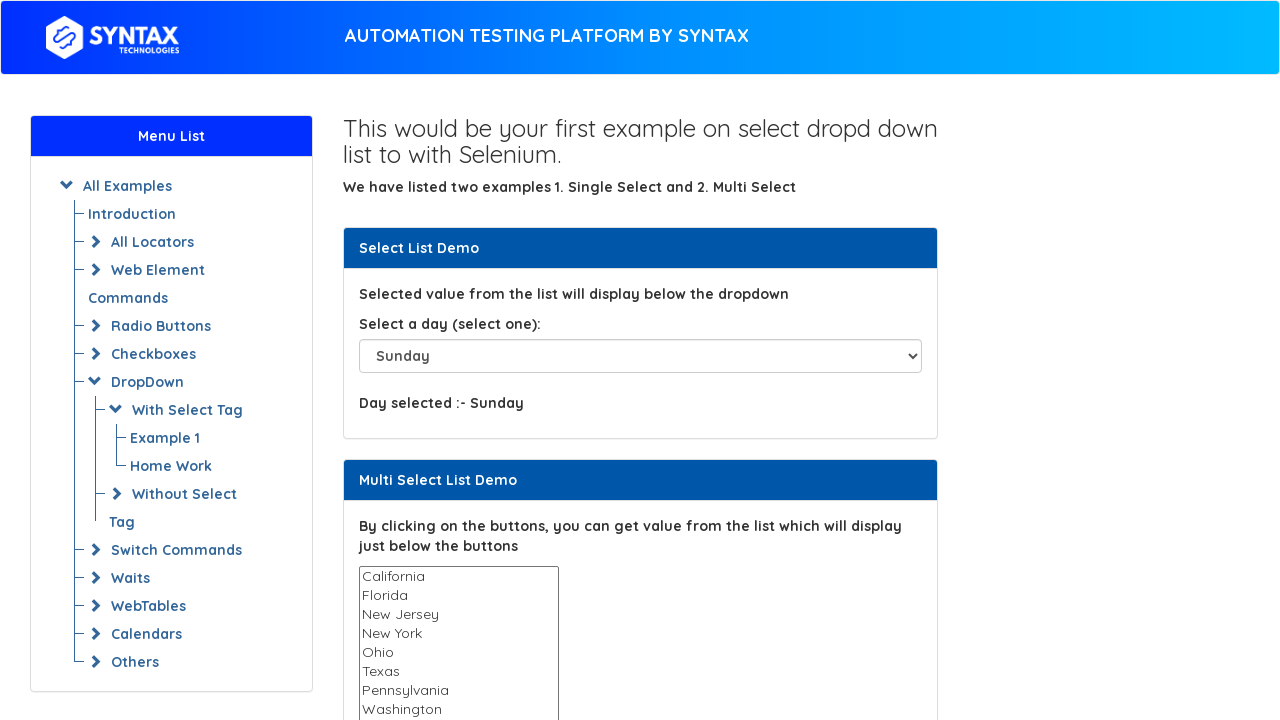

Selected dropdown option at index 2 on #select-demo
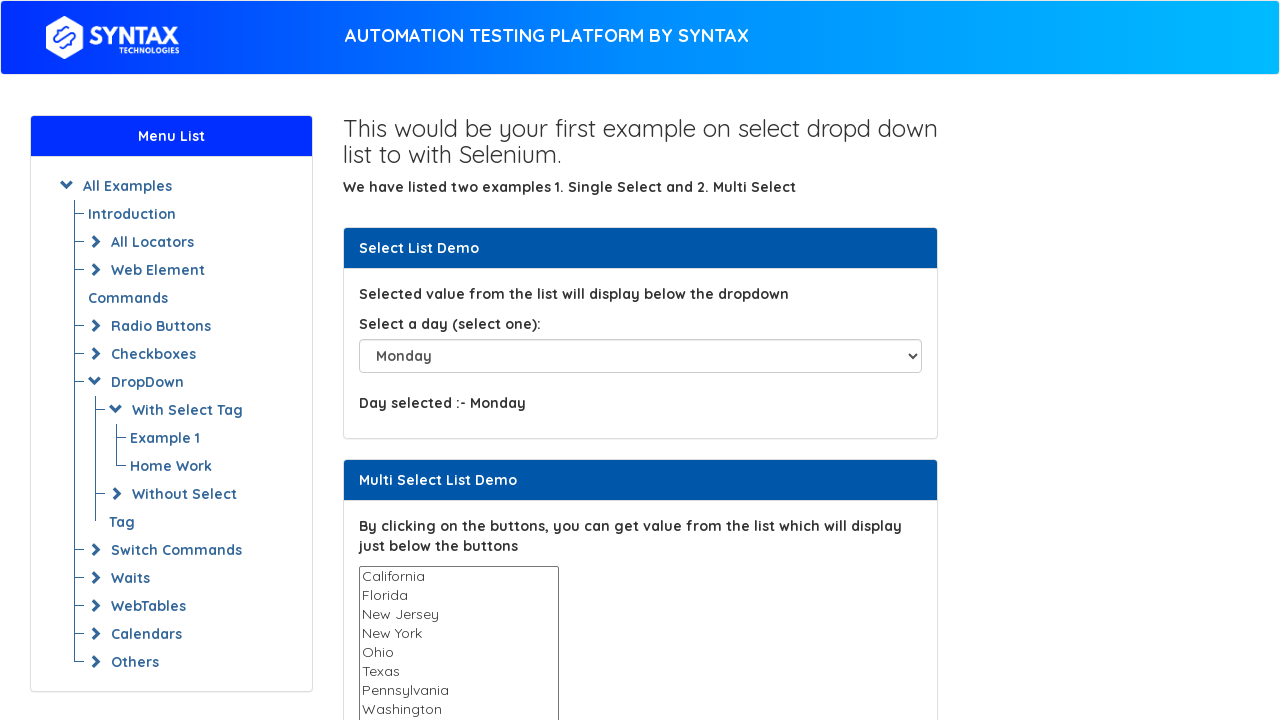

Waited 1000ms for option selection to process
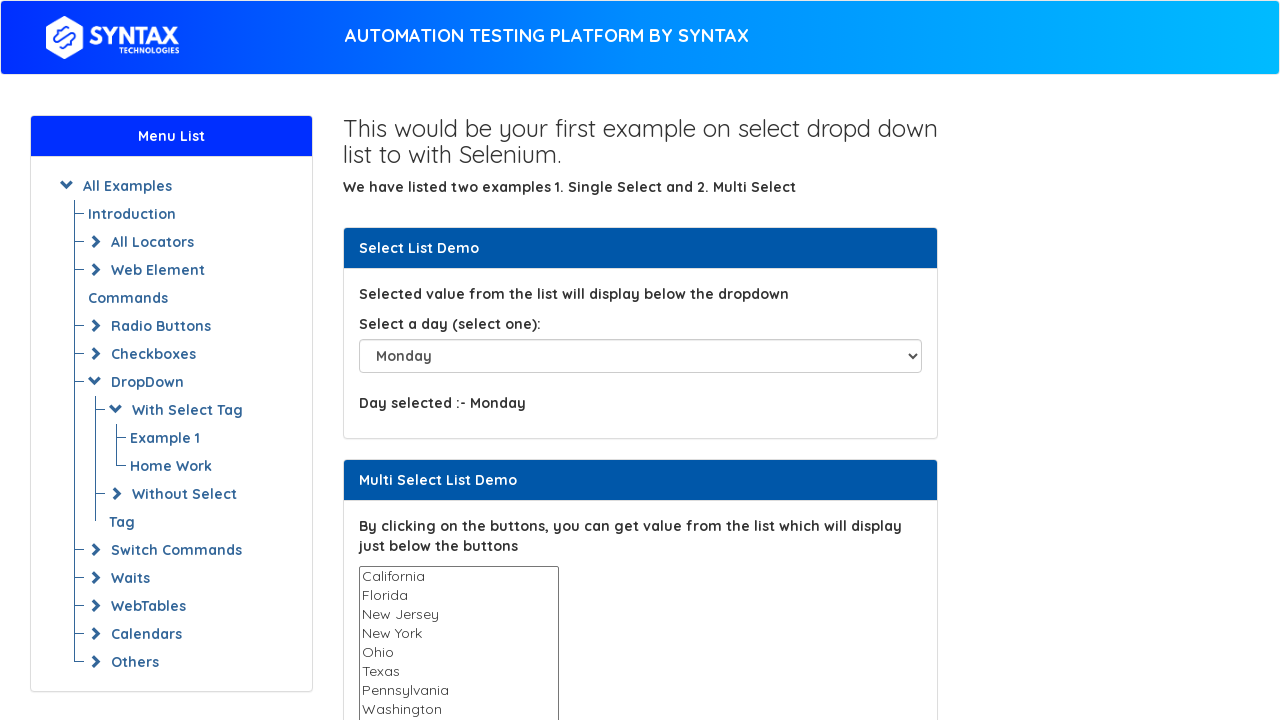

Selected dropdown option at index 3 on #select-demo
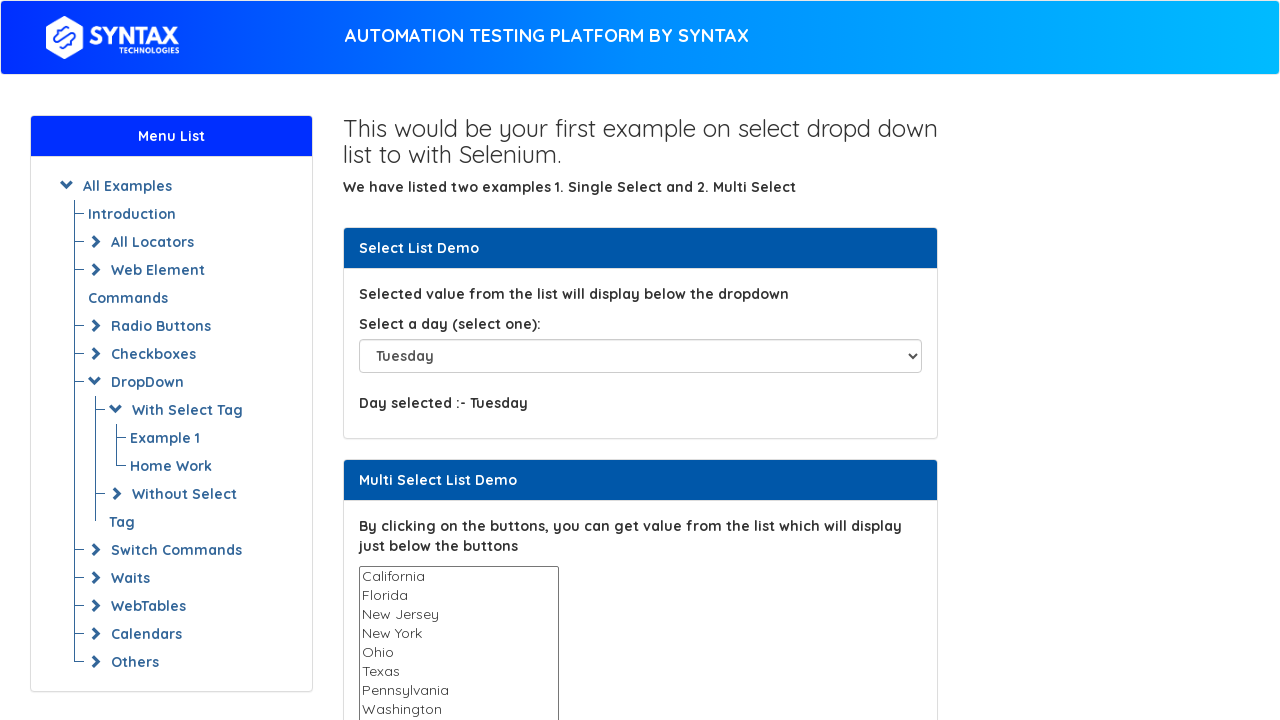

Waited 1000ms for option selection to process
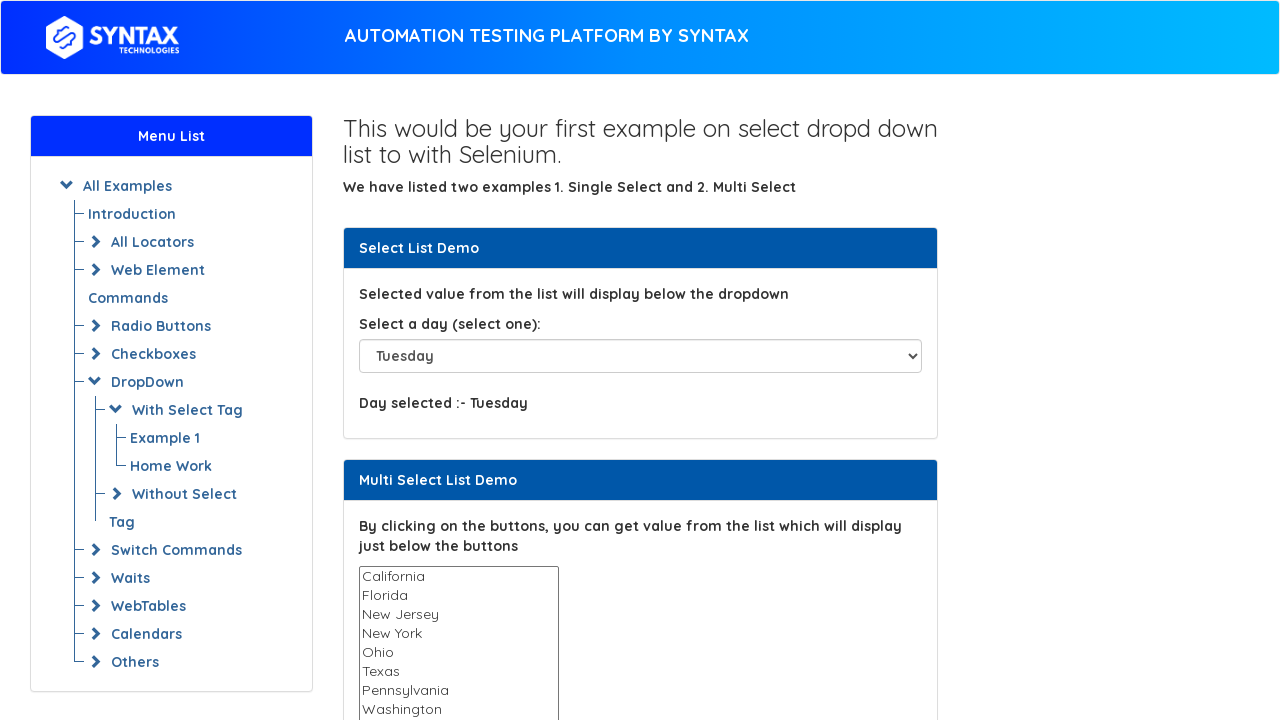

Selected dropdown option at index 4 on #select-demo
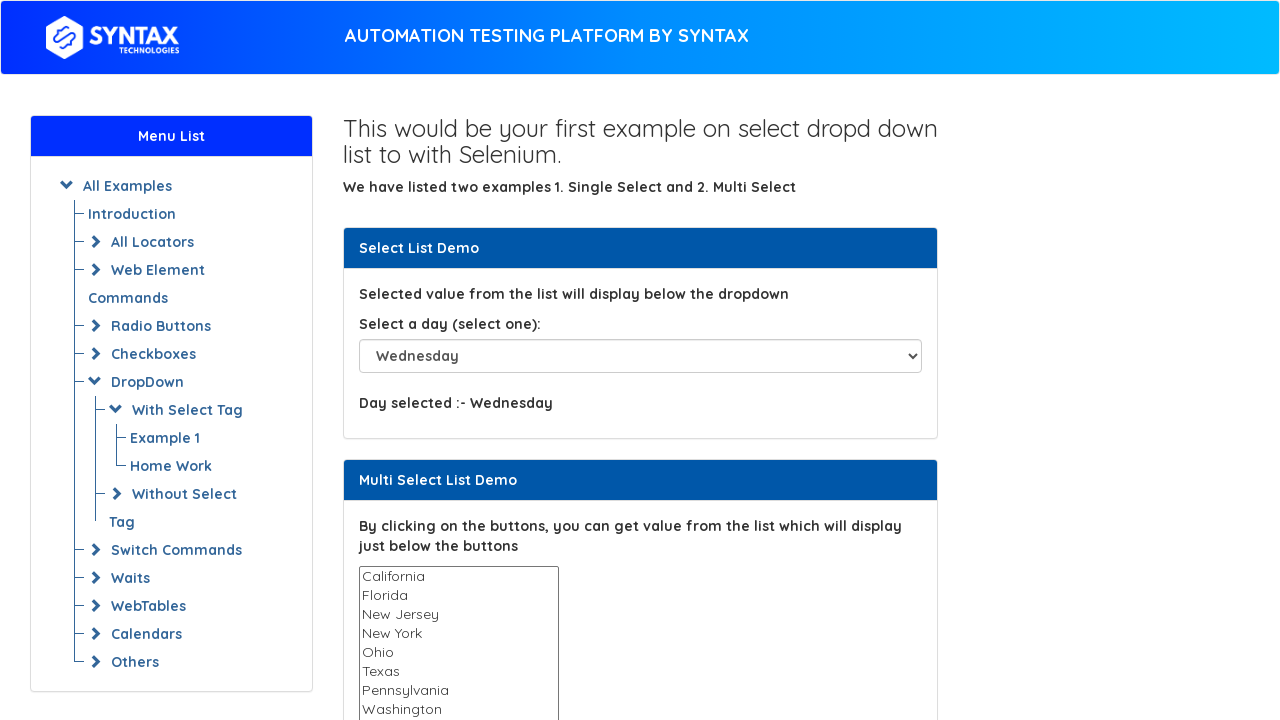

Waited 1000ms for option selection to process
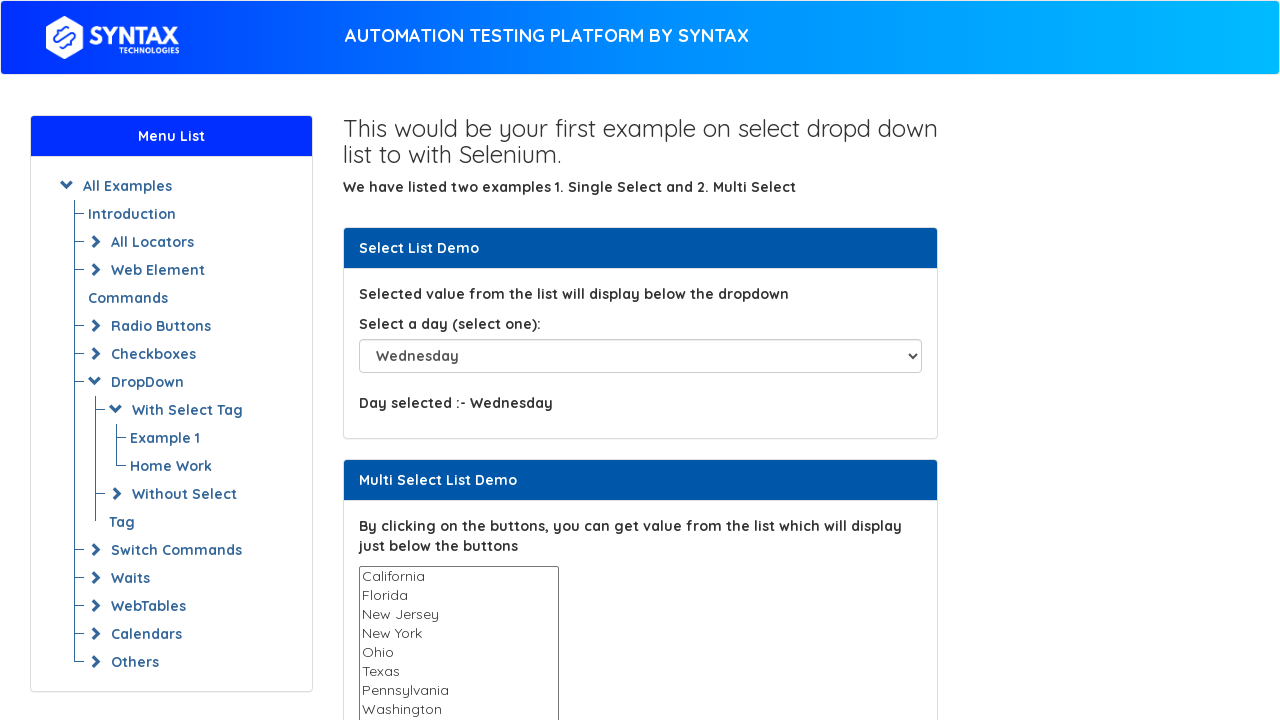

Selected dropdown option at index 5 on #select-demo
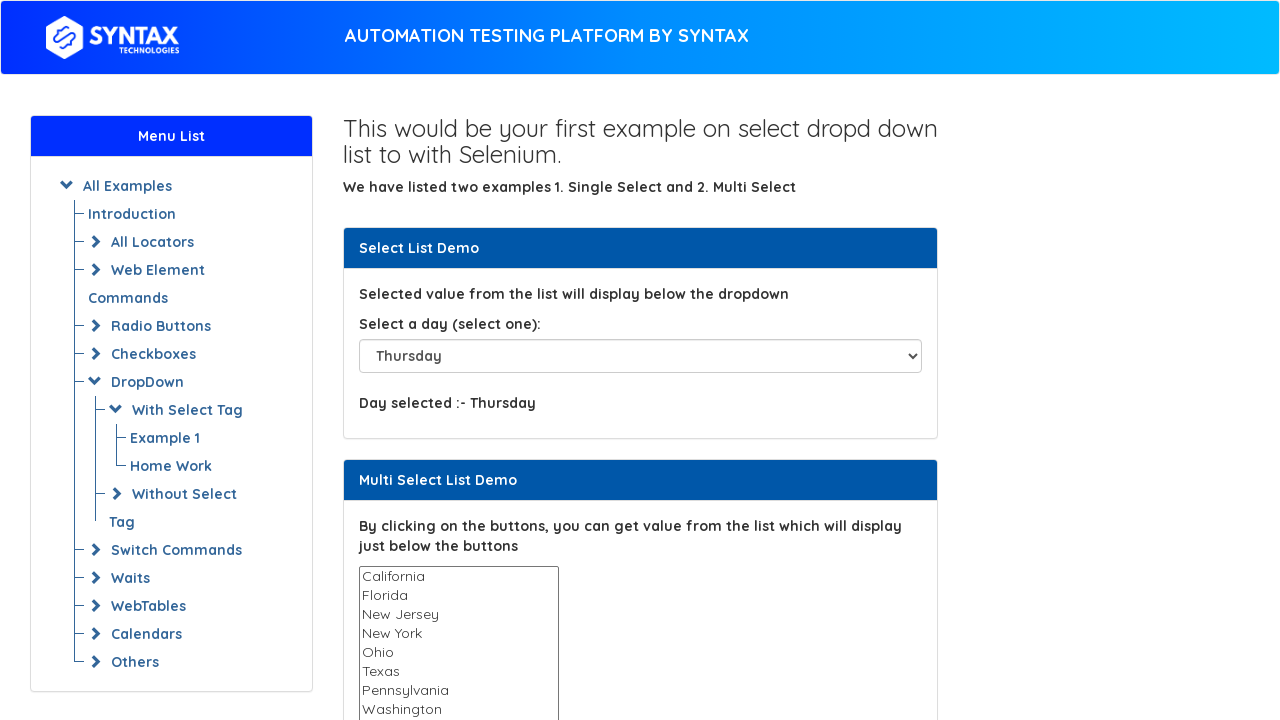

Waited 1000ms for option selection to process
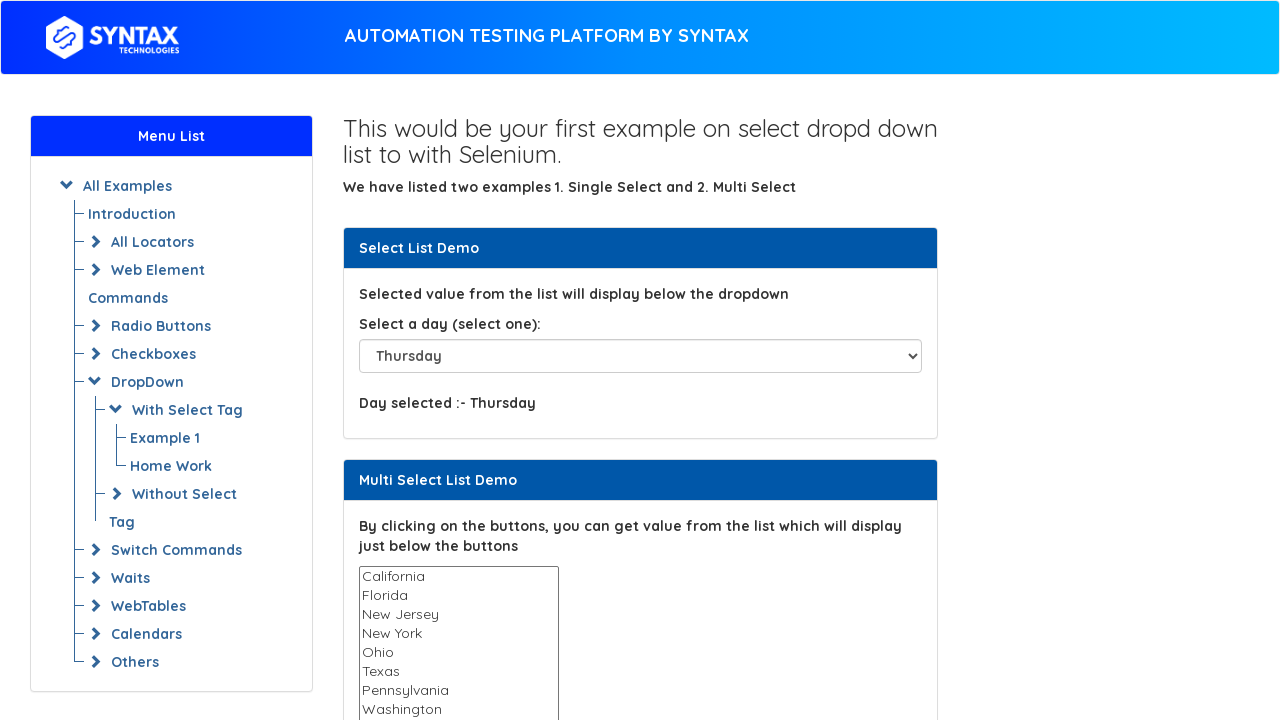

Selected dropdown option at index 6 on #select-demo
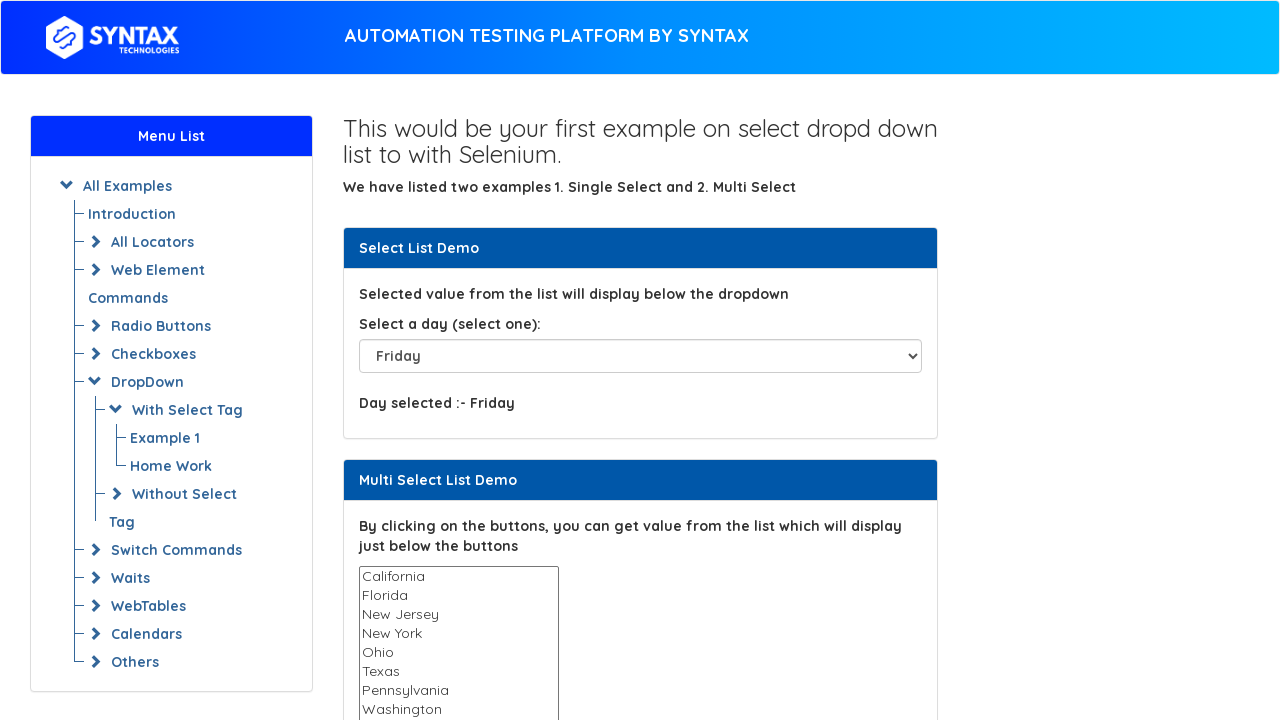

Waited 1000ms for option selection to process
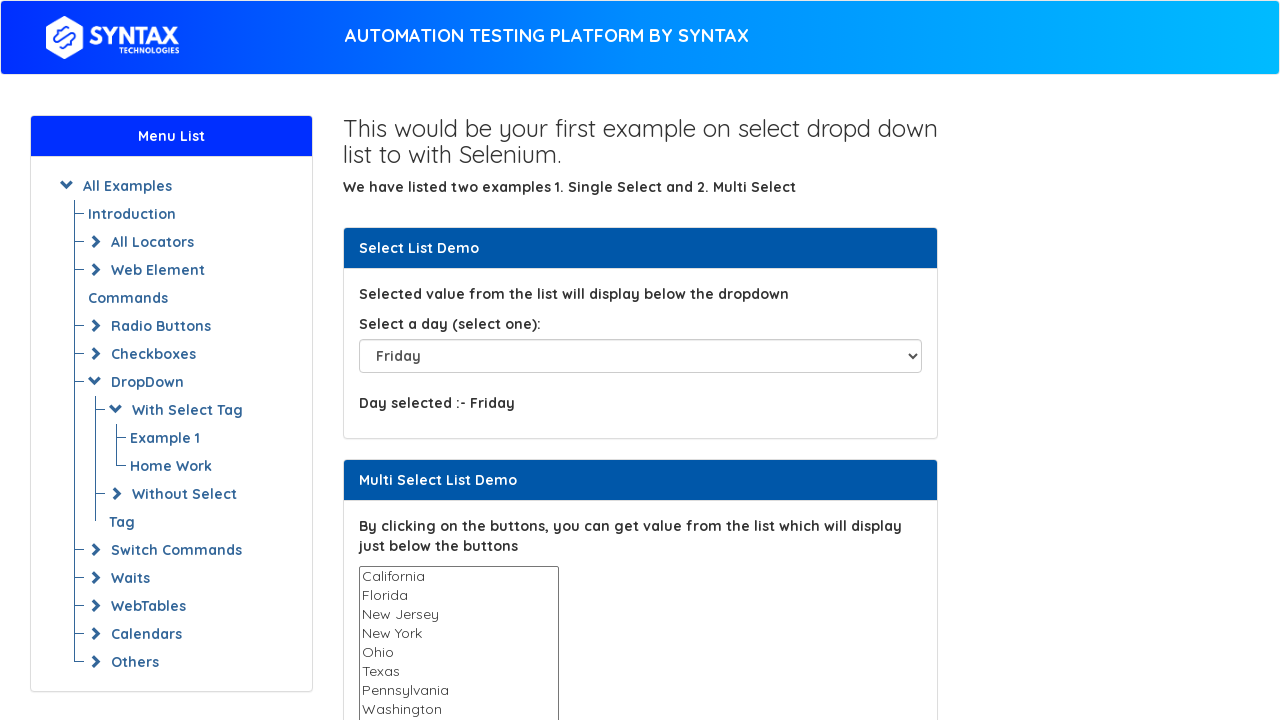

Selected dropdown option at index 7 on #select-demo
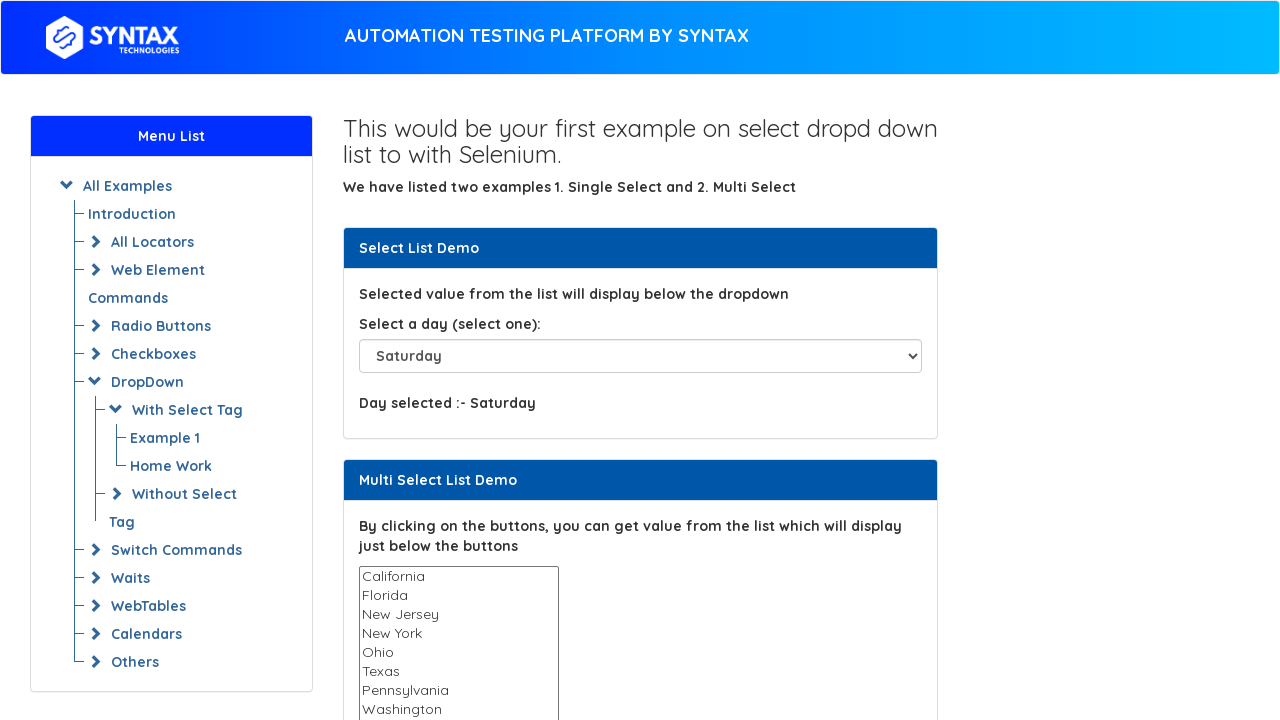

Waited 1000ms for option selection to process
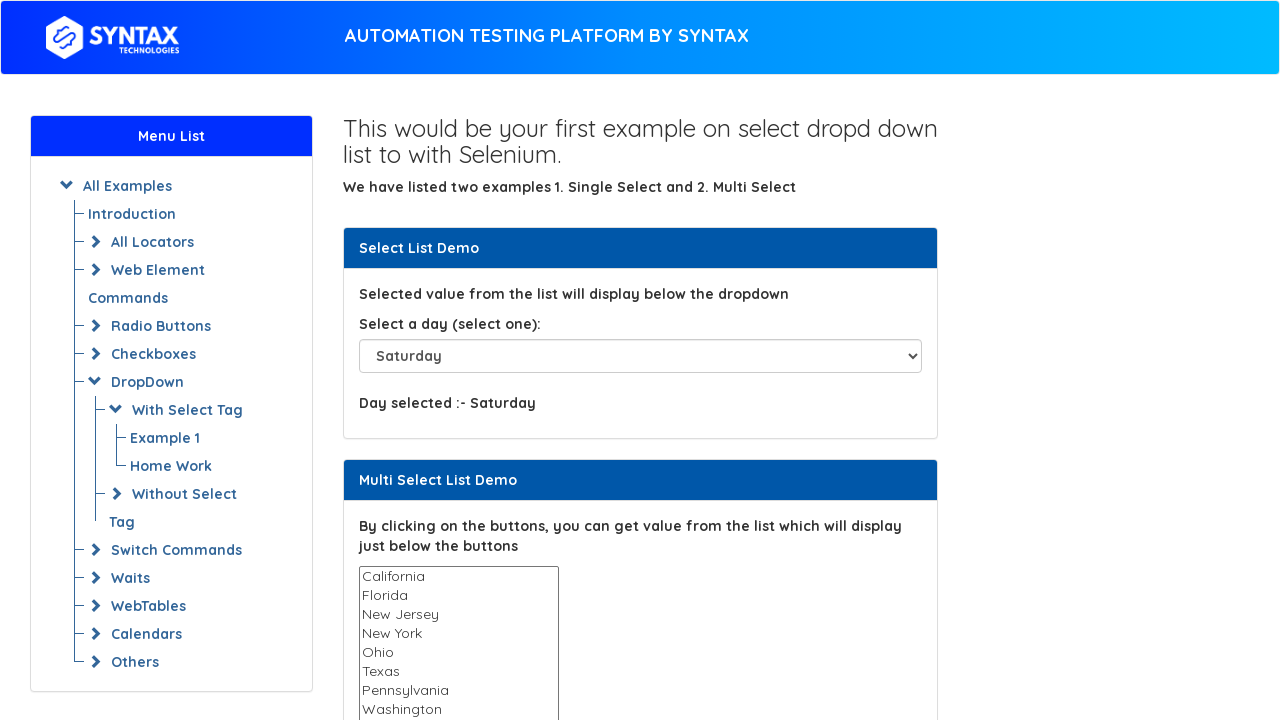

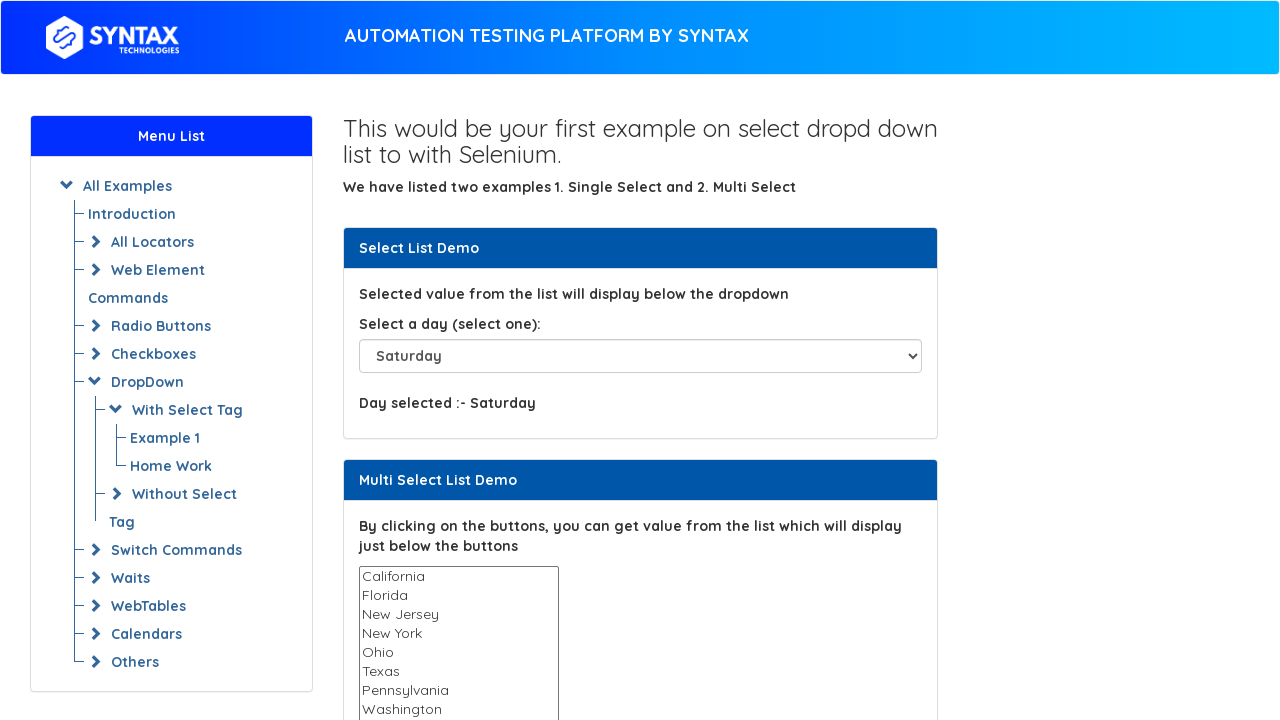